Tests window handling by opening a new window, switching between windows, and verifying content in both windows

Starting URL: https://the-internet.herokuapp.com/windows

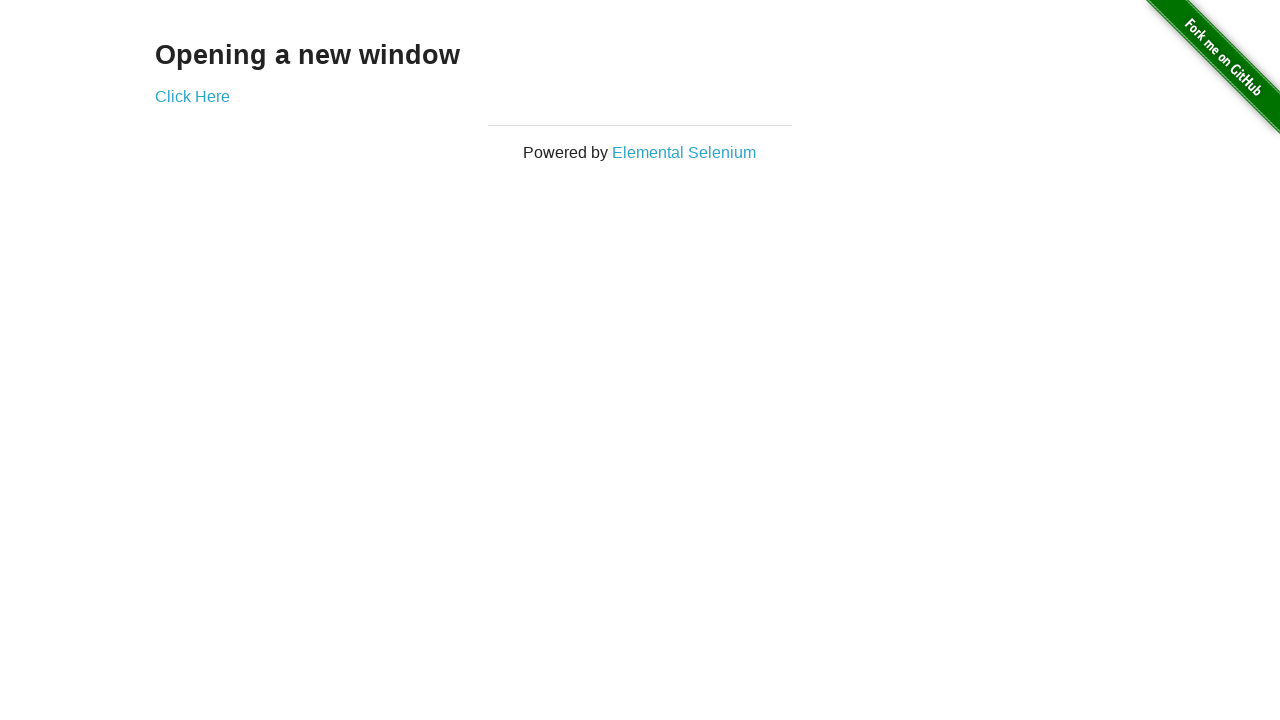

Clicked 'Click Here' link to open new window at (192, 96) on text=Click Here
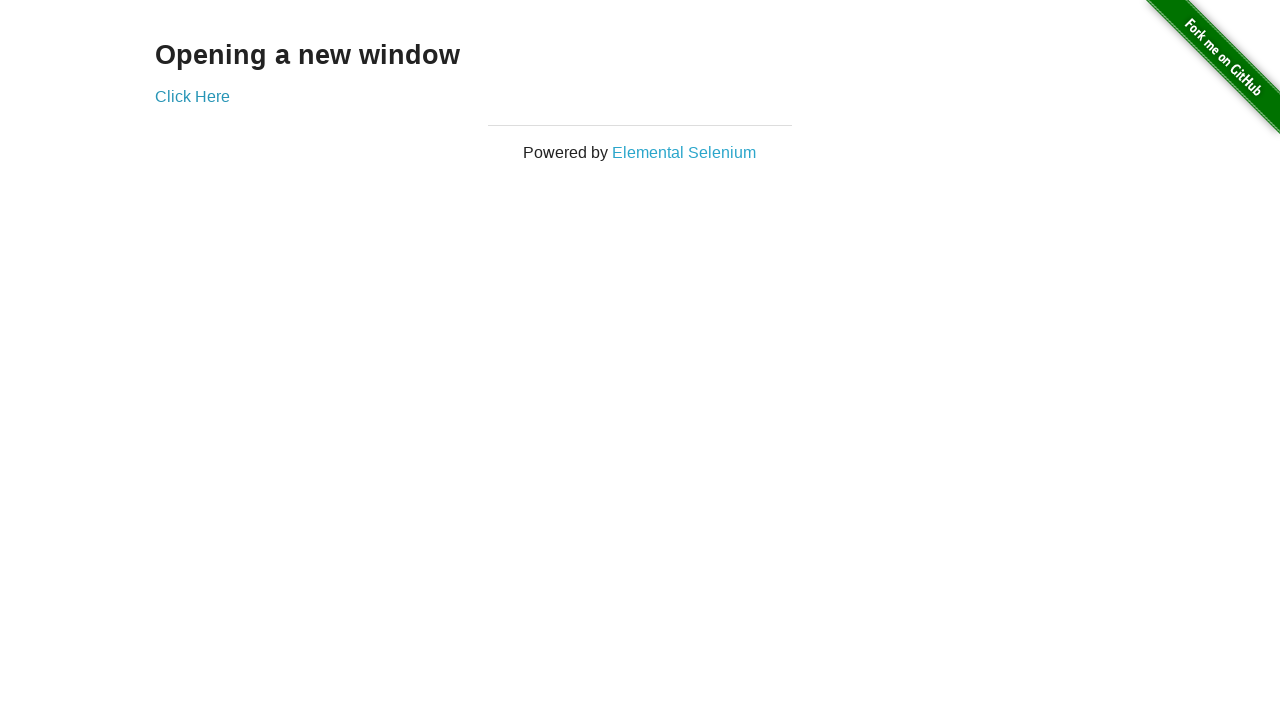

New window/tab opened after clicking 'Click Here' at (192, 96) on text=Click Here
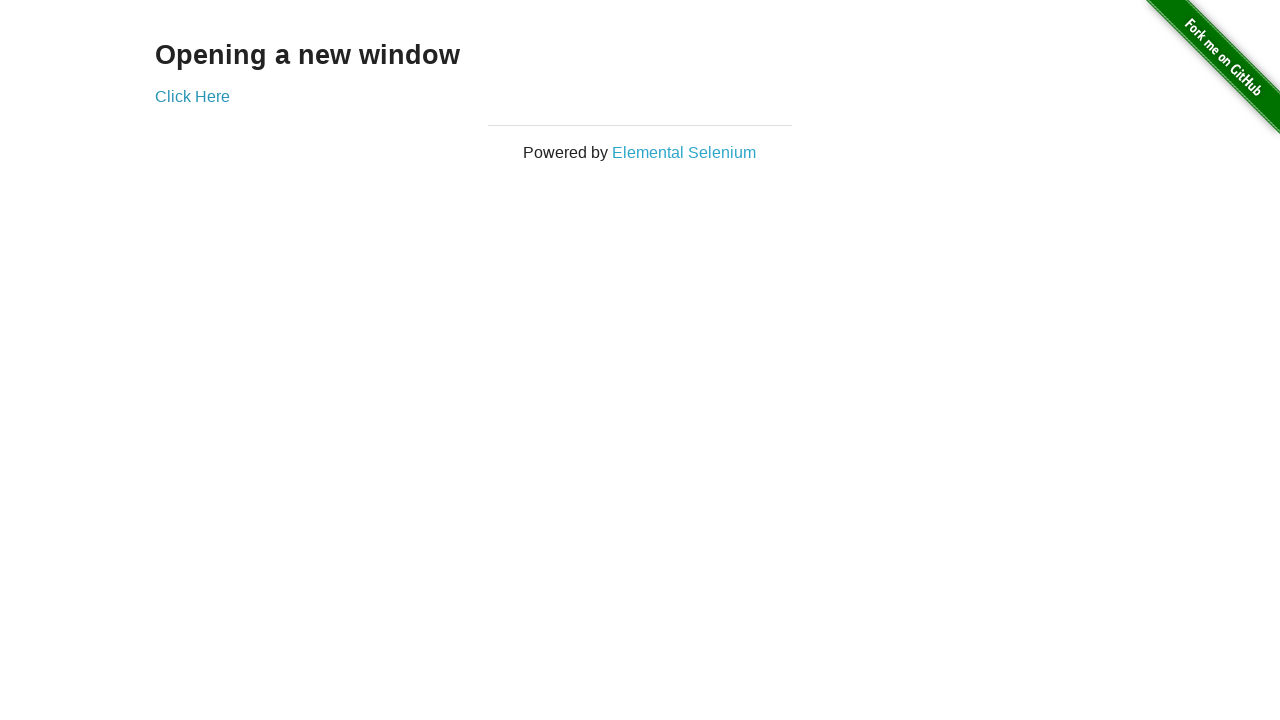

Captured reference to new page/window
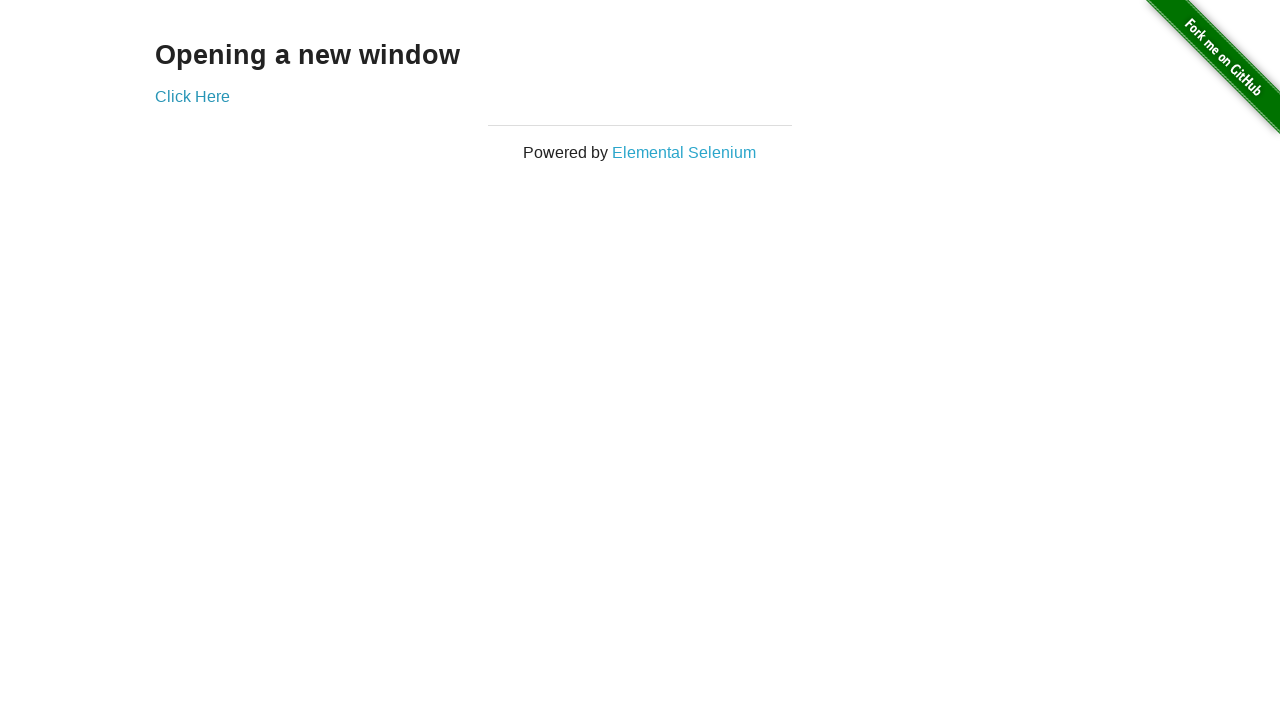

Waited for h3 heading to load in new window
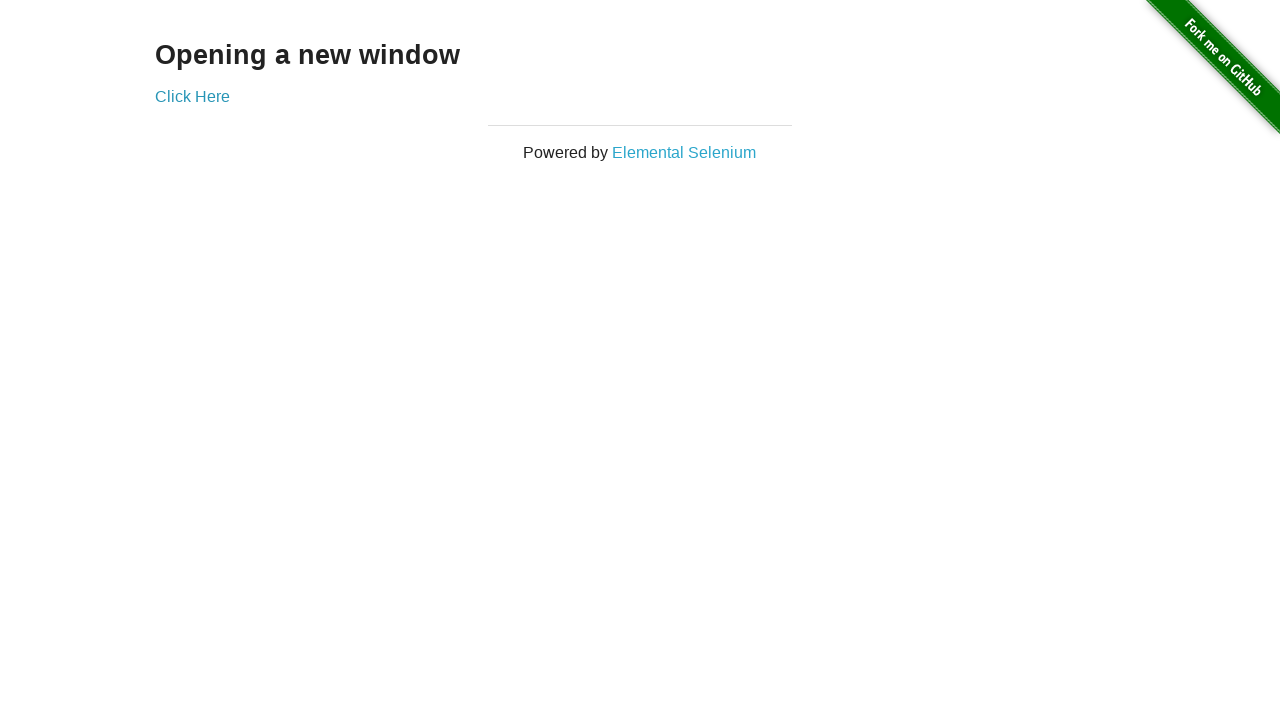

Verified 'New Window' text found in h3 heading of new window
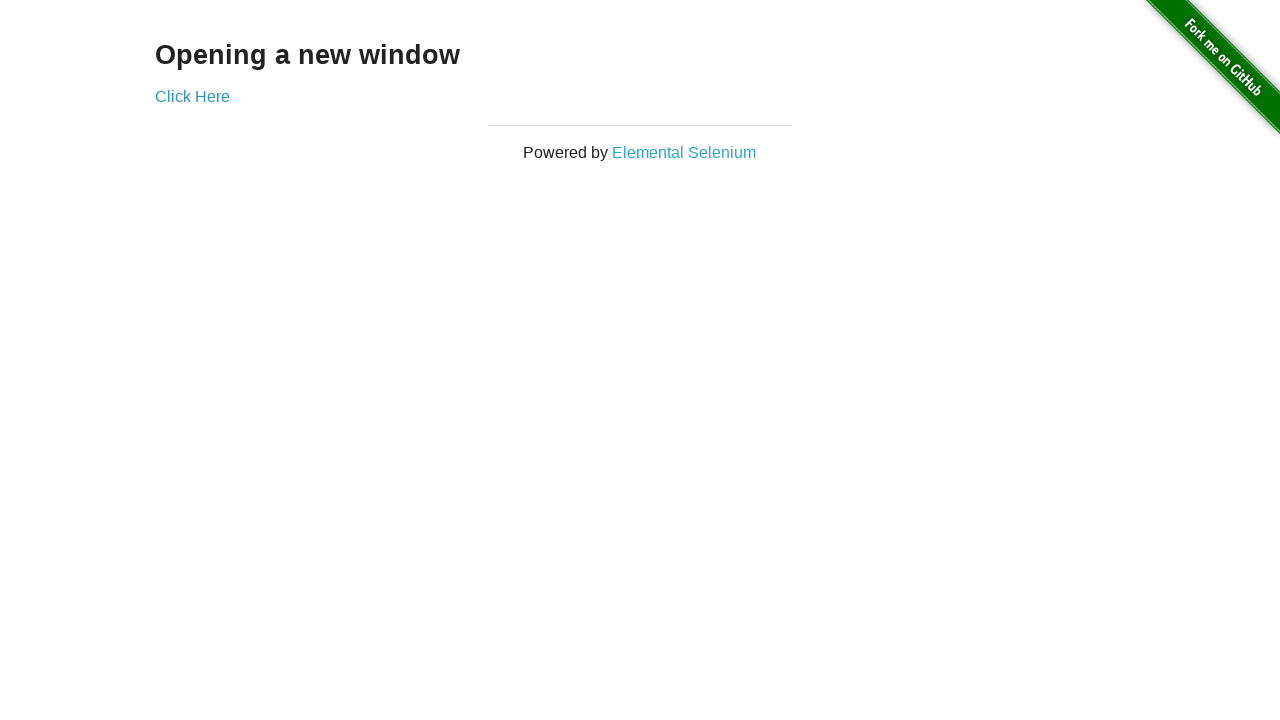

Verified 'Opening a new window' text in h3 heading of original window
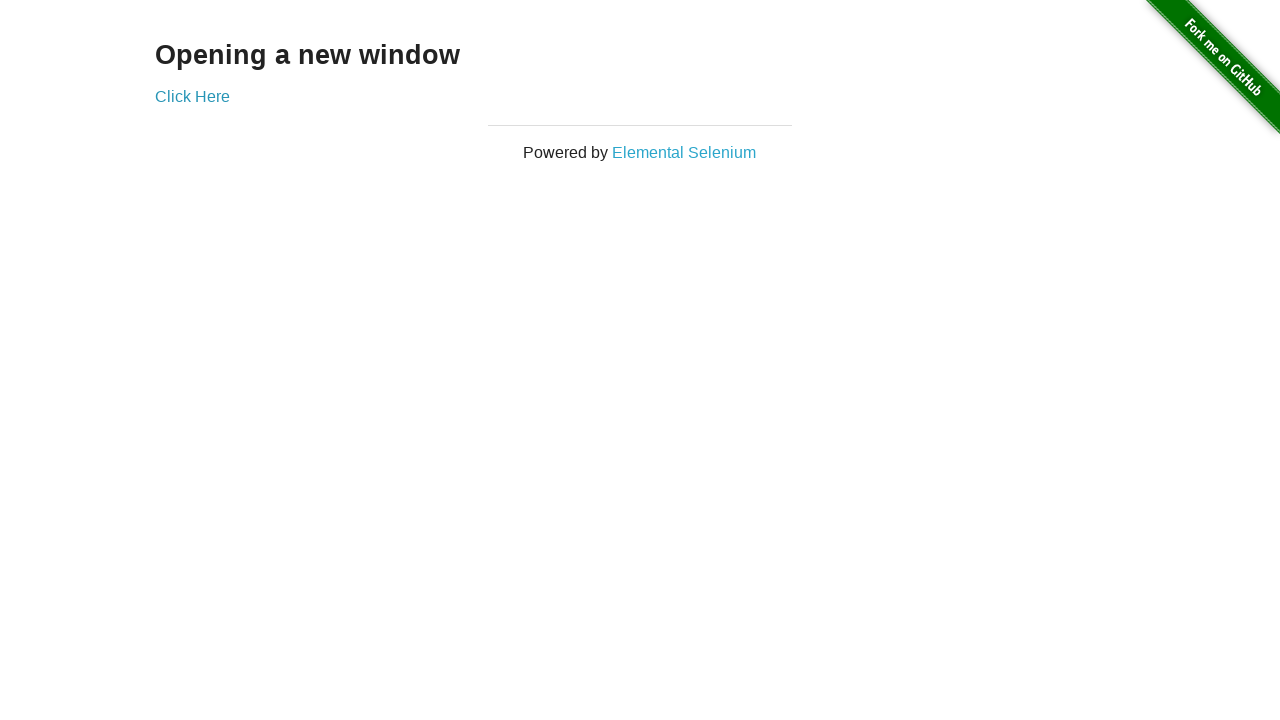

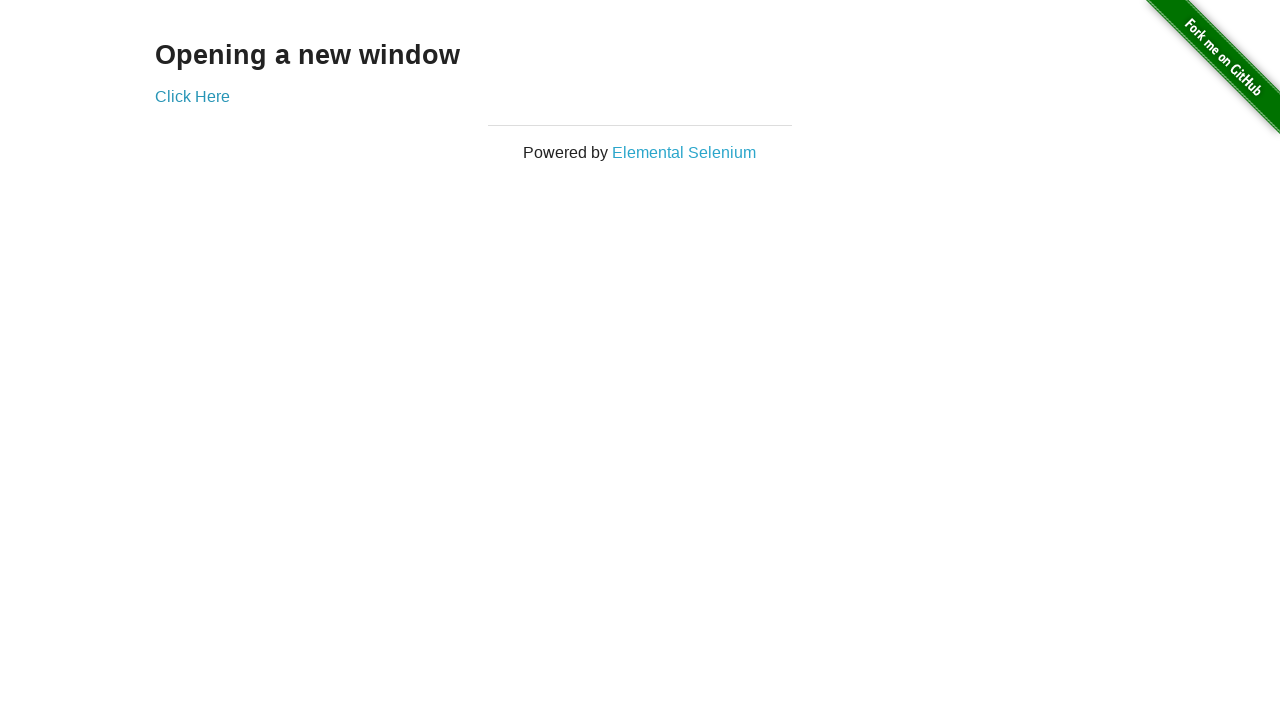